Tests an auto-suggestive dropdown by typing a partial search term, waiting for suggestions to appear, and selecting a specific option from the dropdown list.

Starting URL: https://rahulshettyacademy.com/dropdownsPractise/

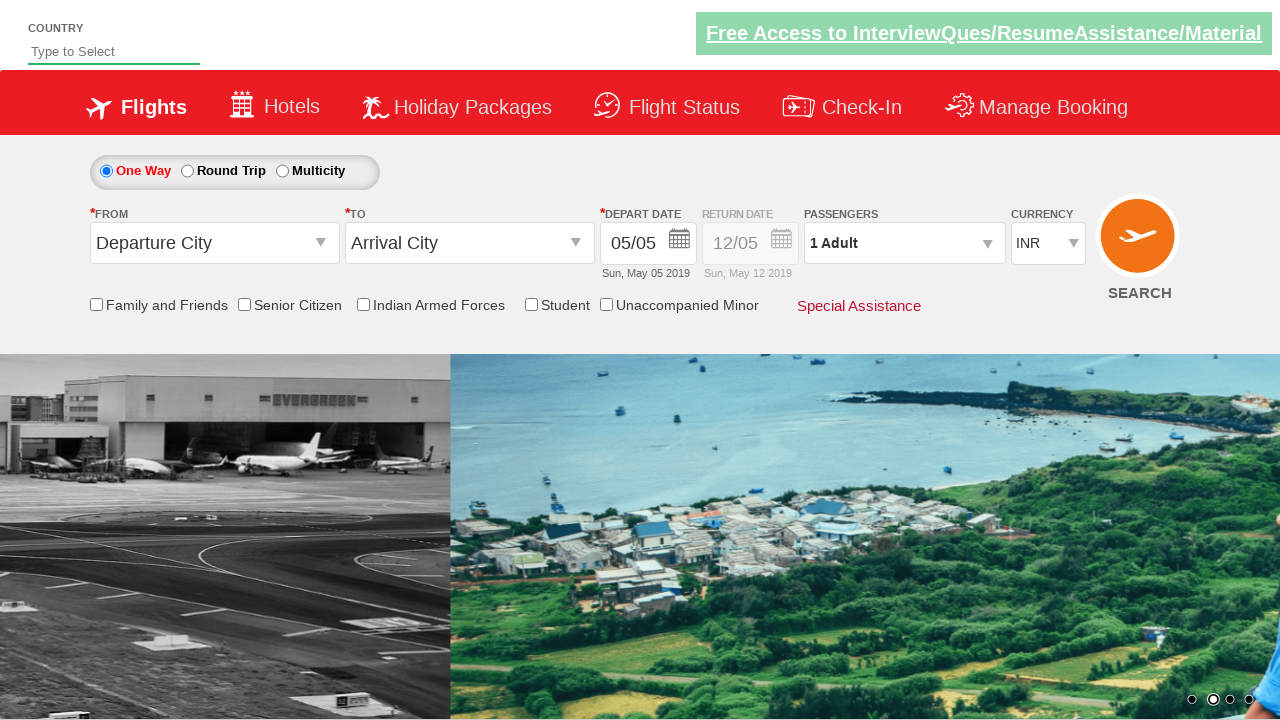

Clicked on the autosuggest input field at (114, 52) on input#autosuggest
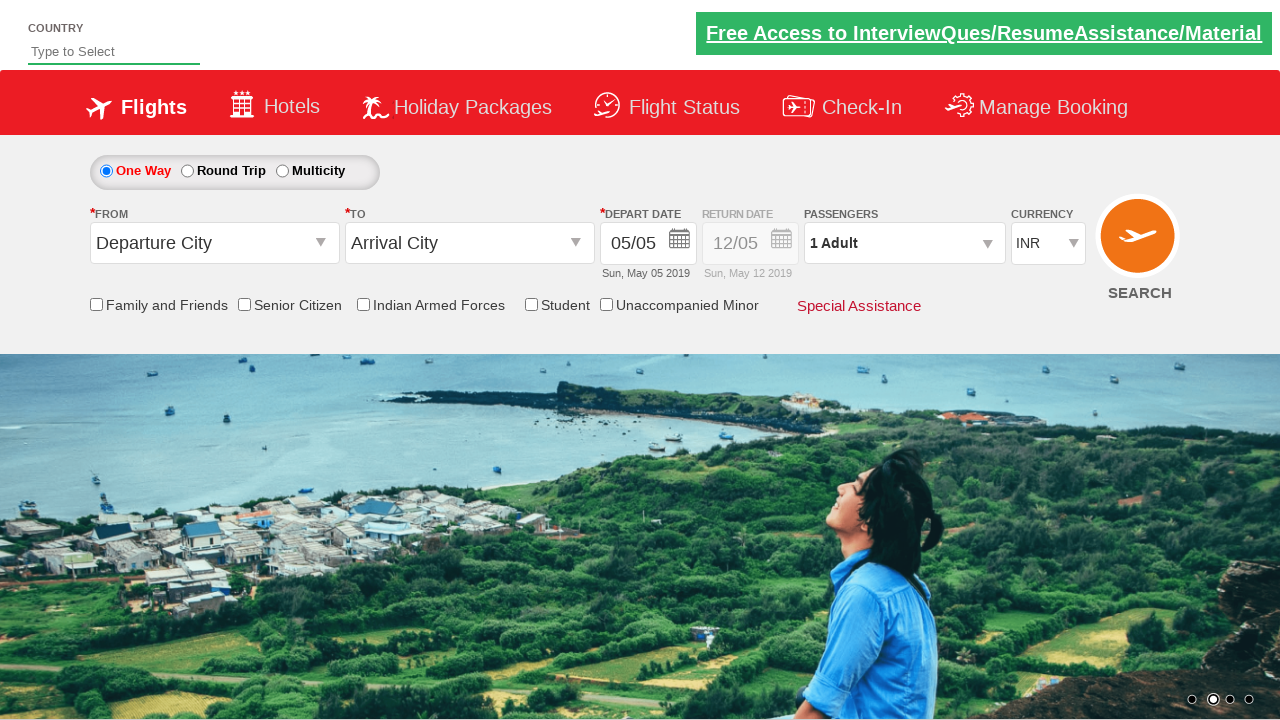

Typed 'Uni' in the autosuggest field to trigger suggestions on input#autosuggest
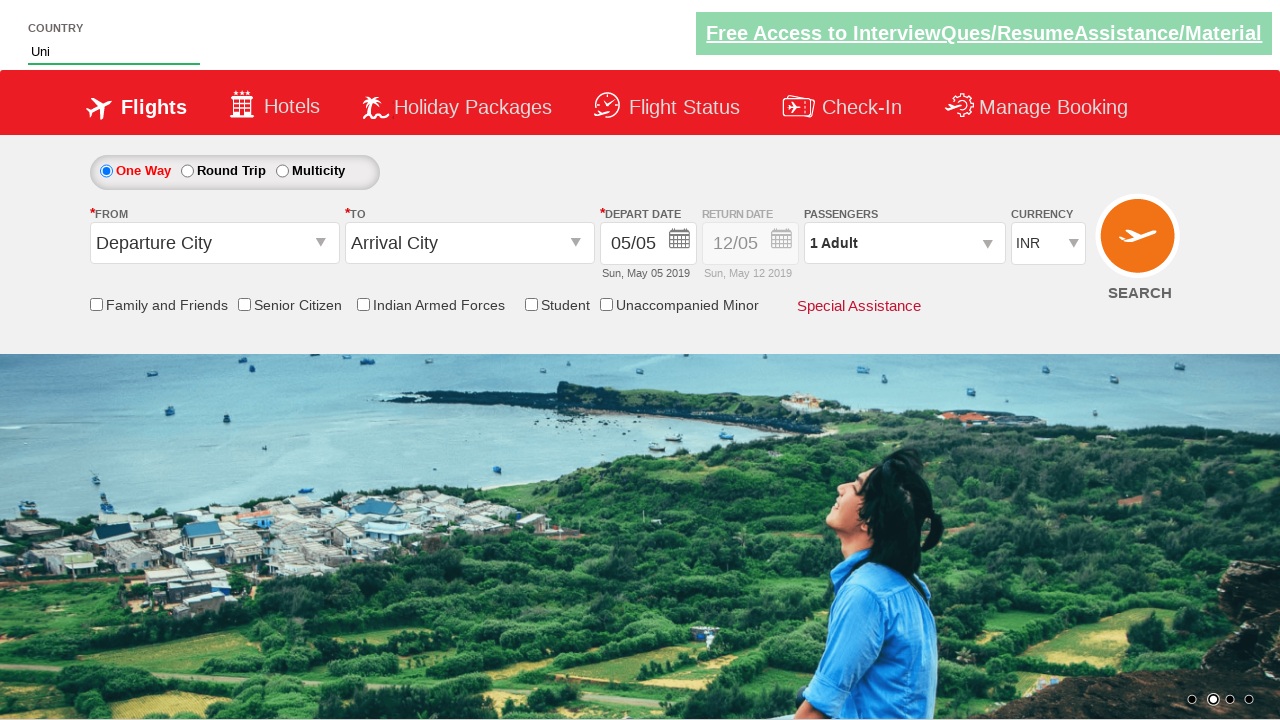

Suggestion options appeared in dropdown
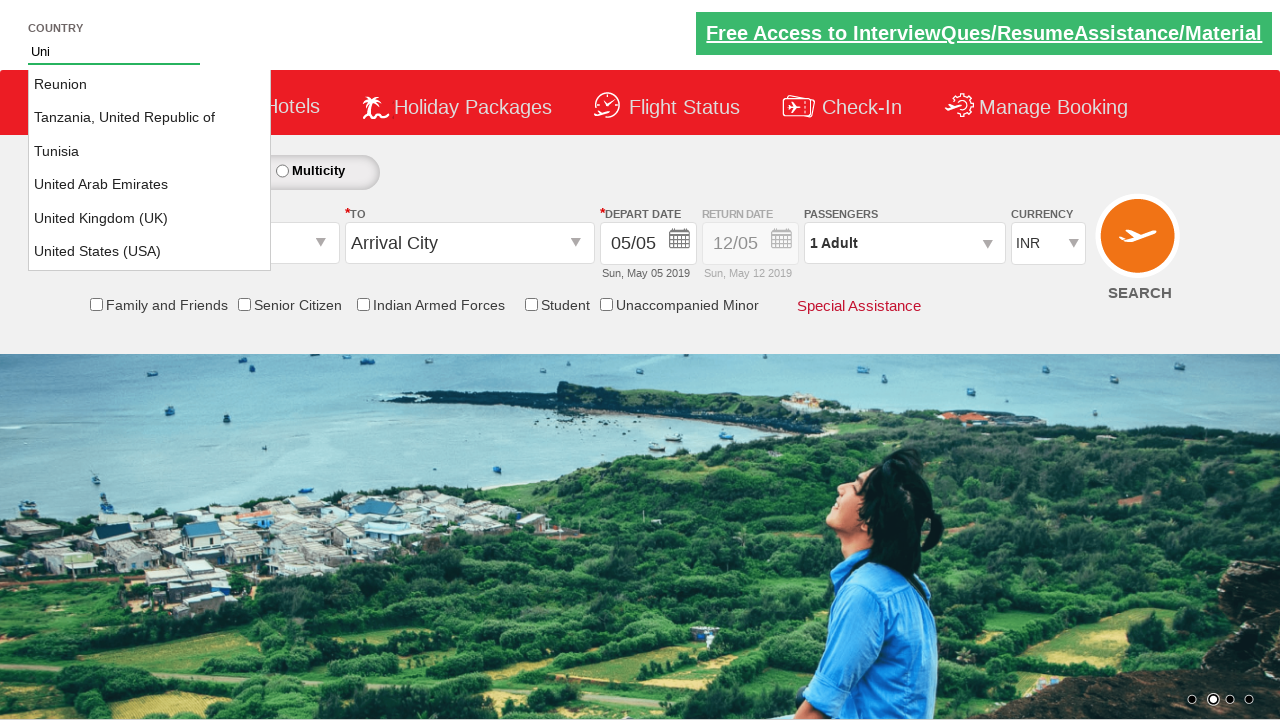

Selected 'United States (USA)' from dropdown options at (150, 252) on li.ui-menu-item a >> nth=5
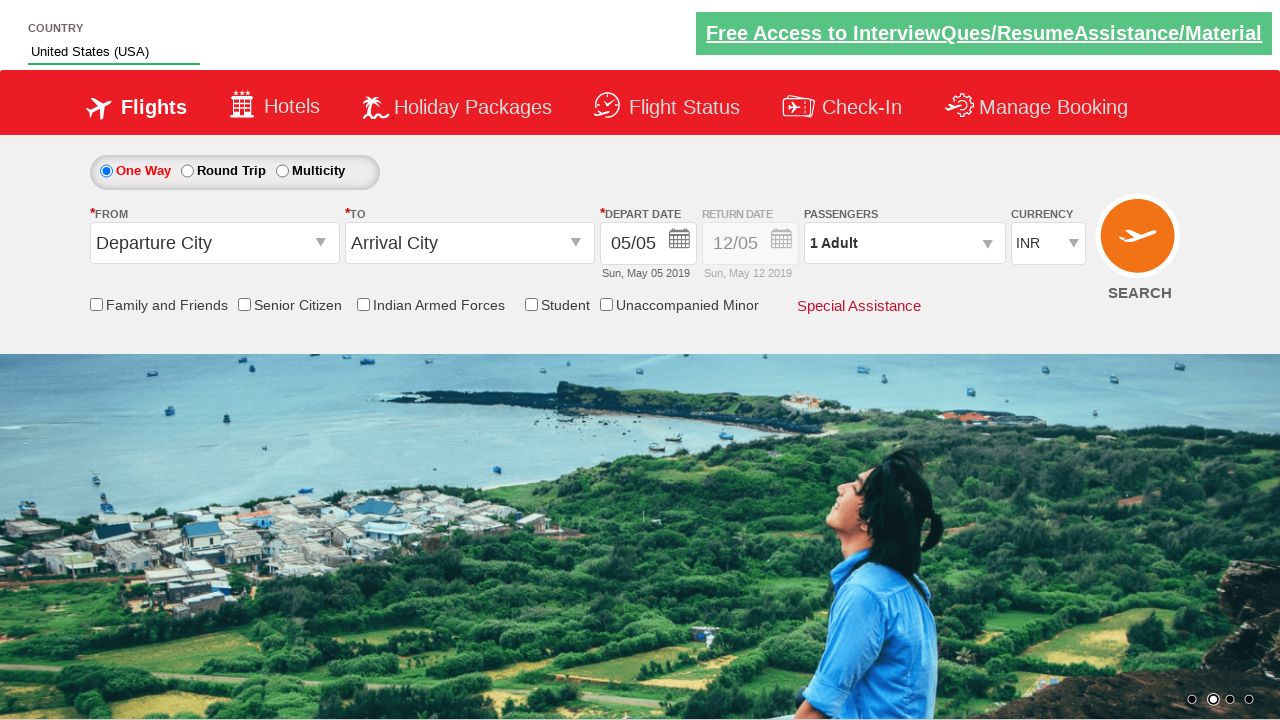

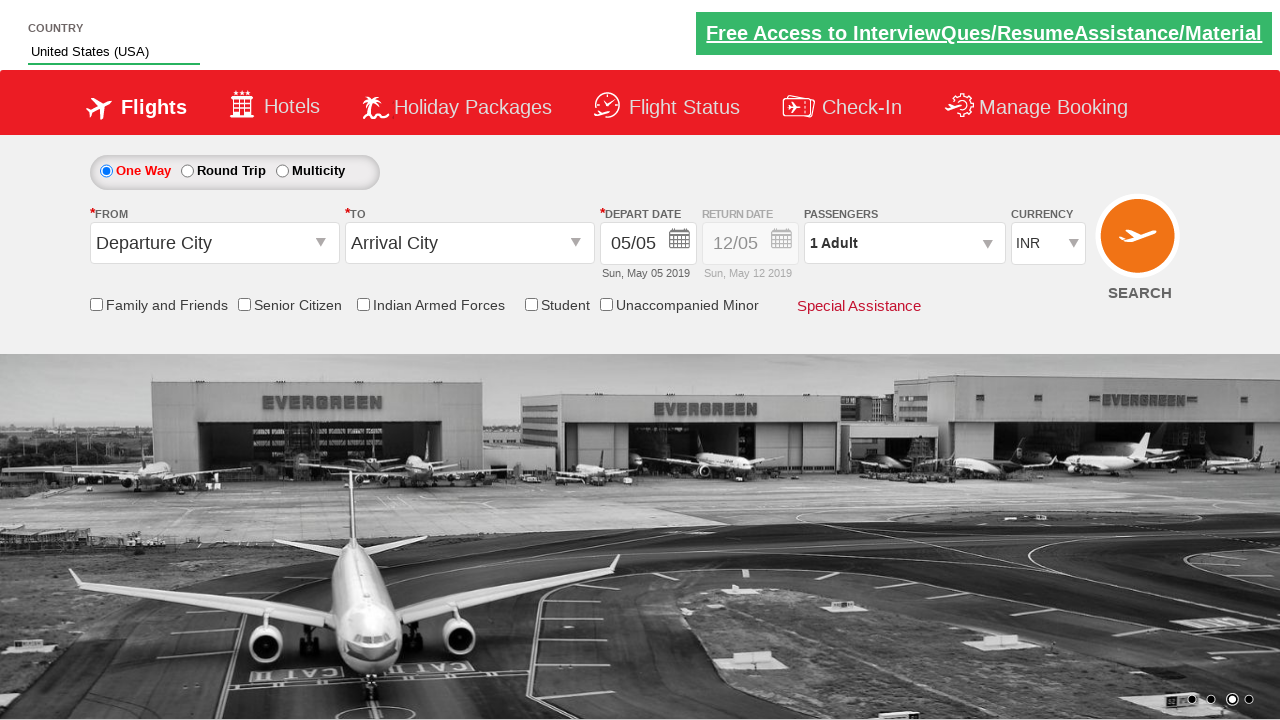